Tests the Python.org search functionality by entering a search query and submitting it

Starting URL: https://www.python.org/

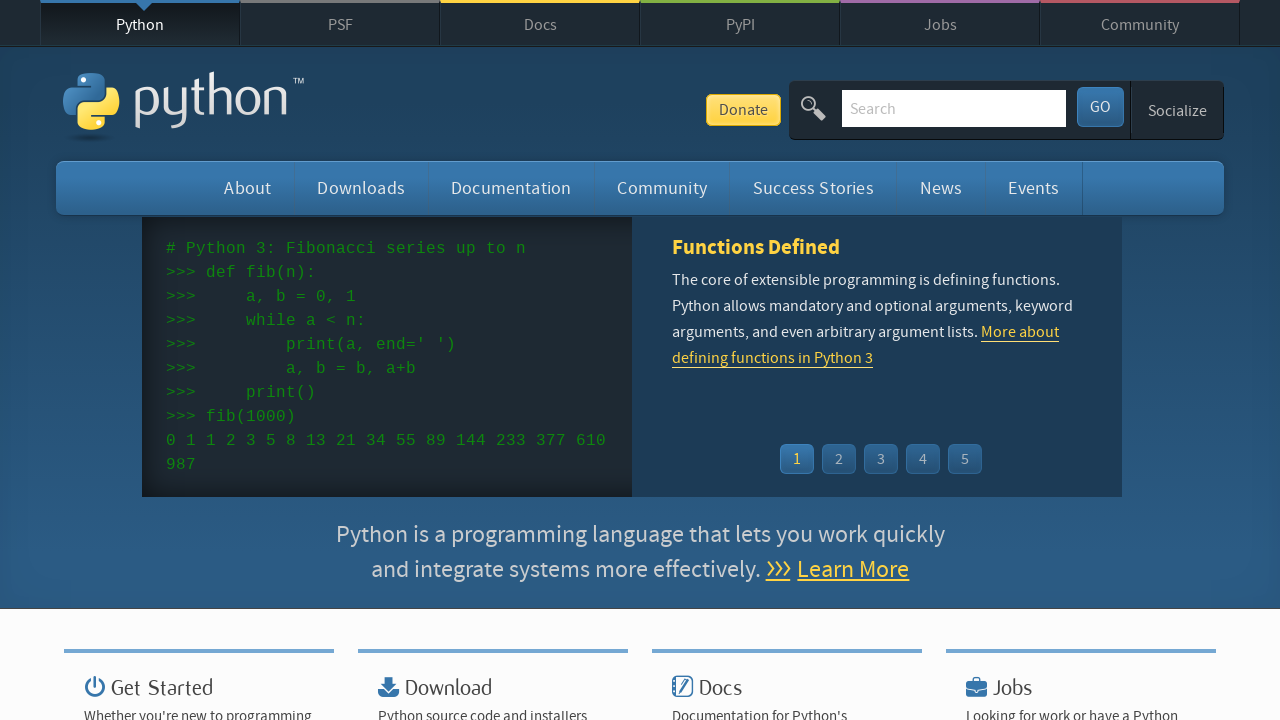

Cleared the search input field on input[name='q']
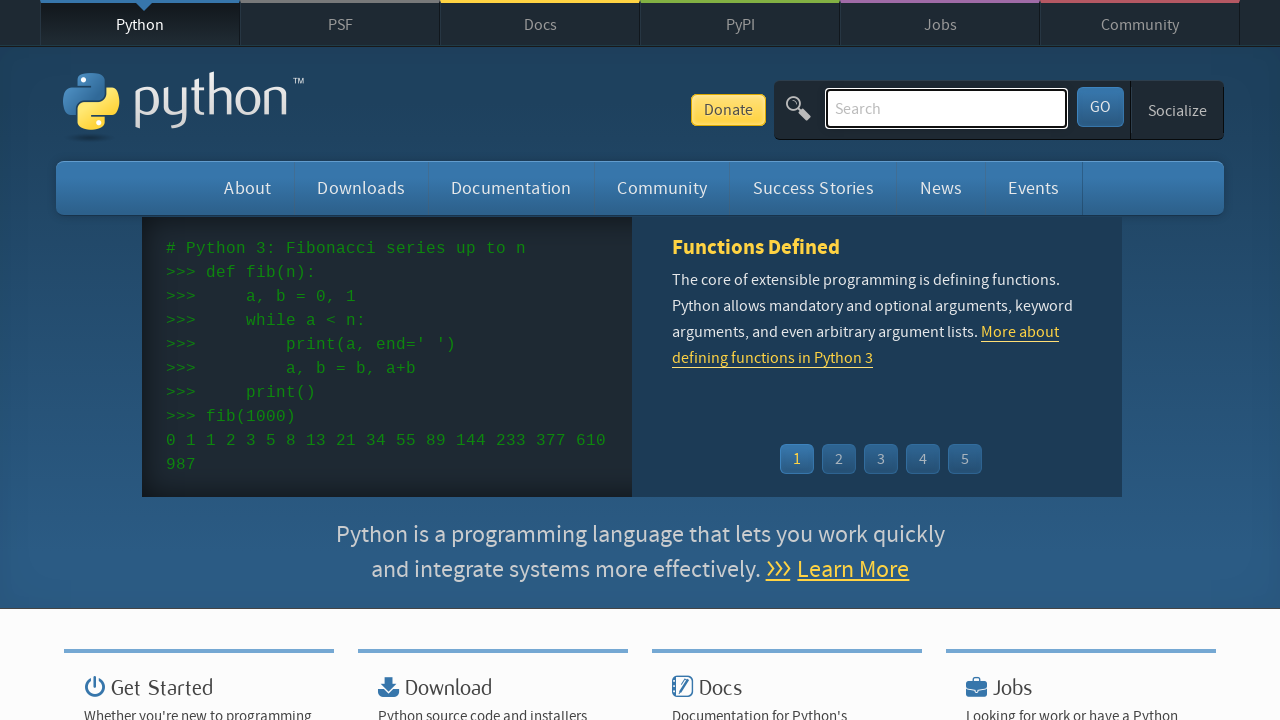

Filled search field with 'getting started with python' on input[name='q']
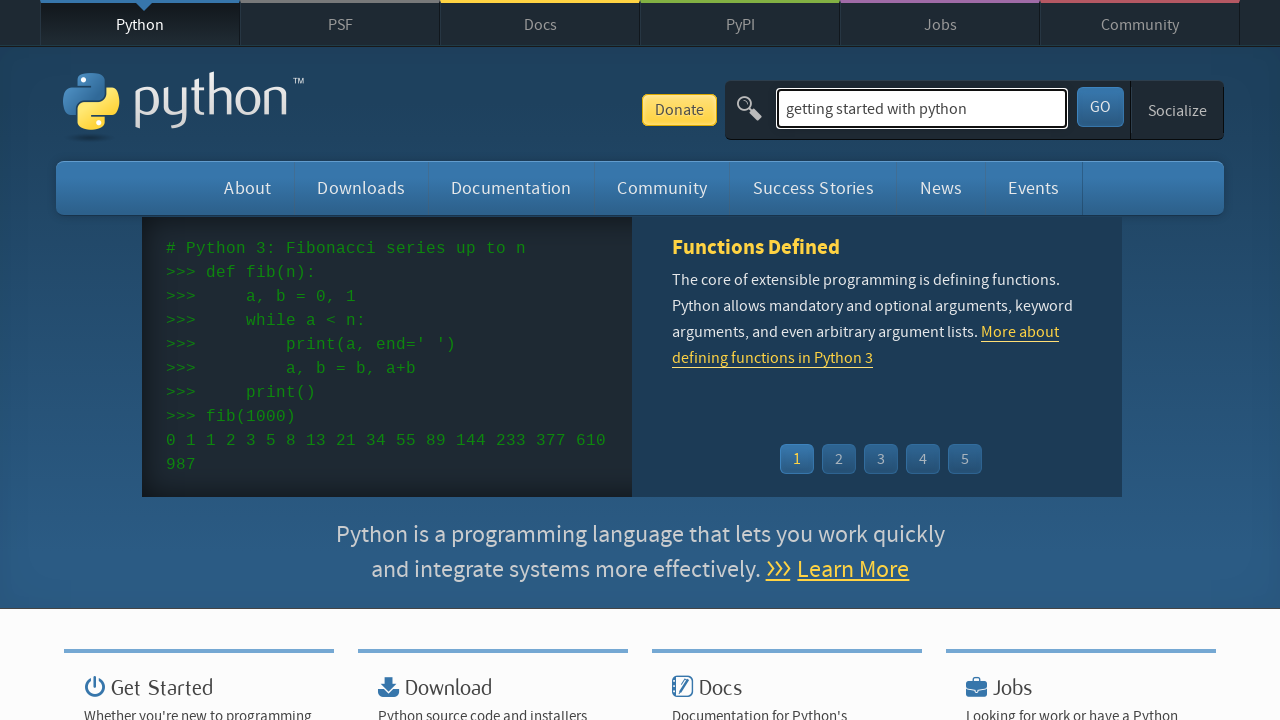

Pressed Enter to submit the search query on input[name='q']
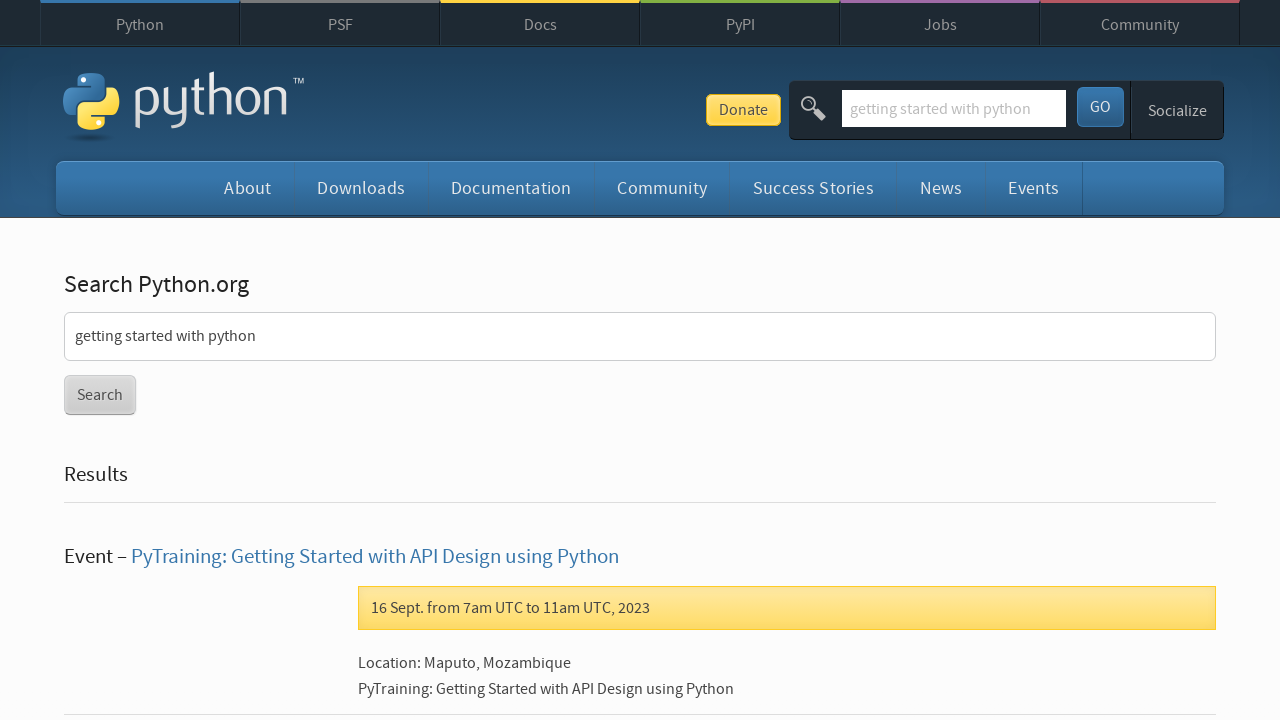

Search results loaded successfully
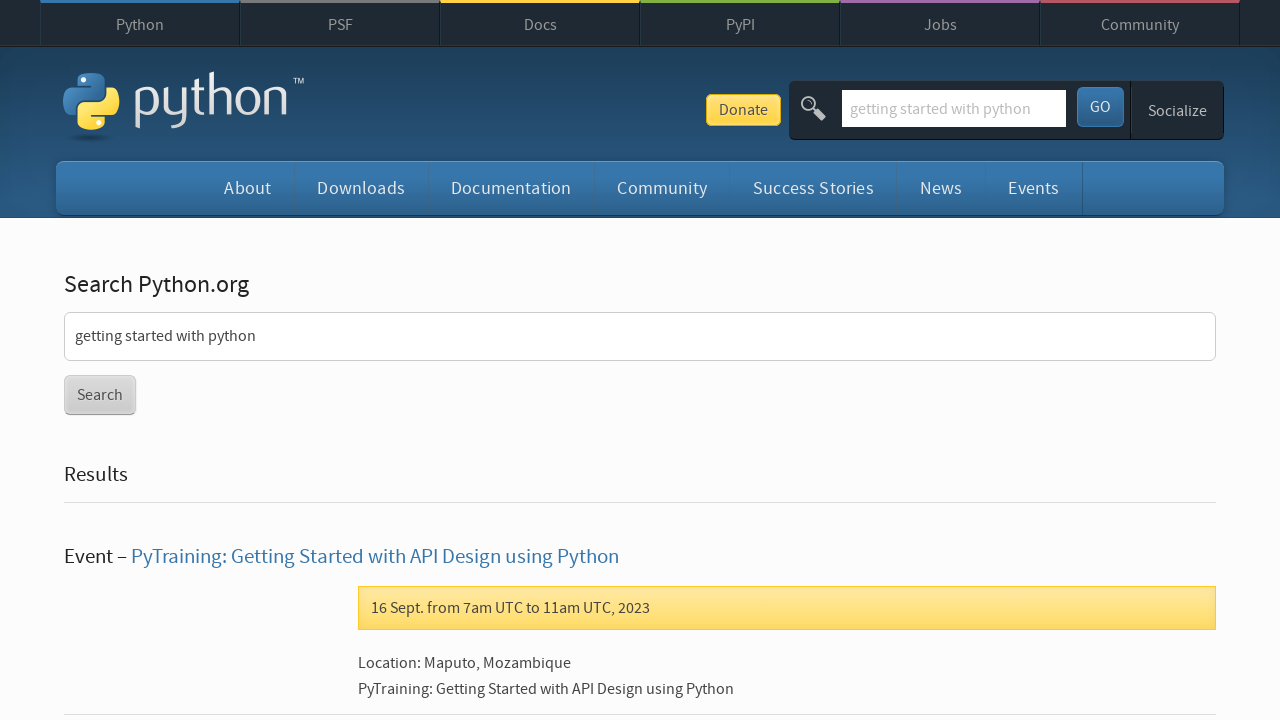

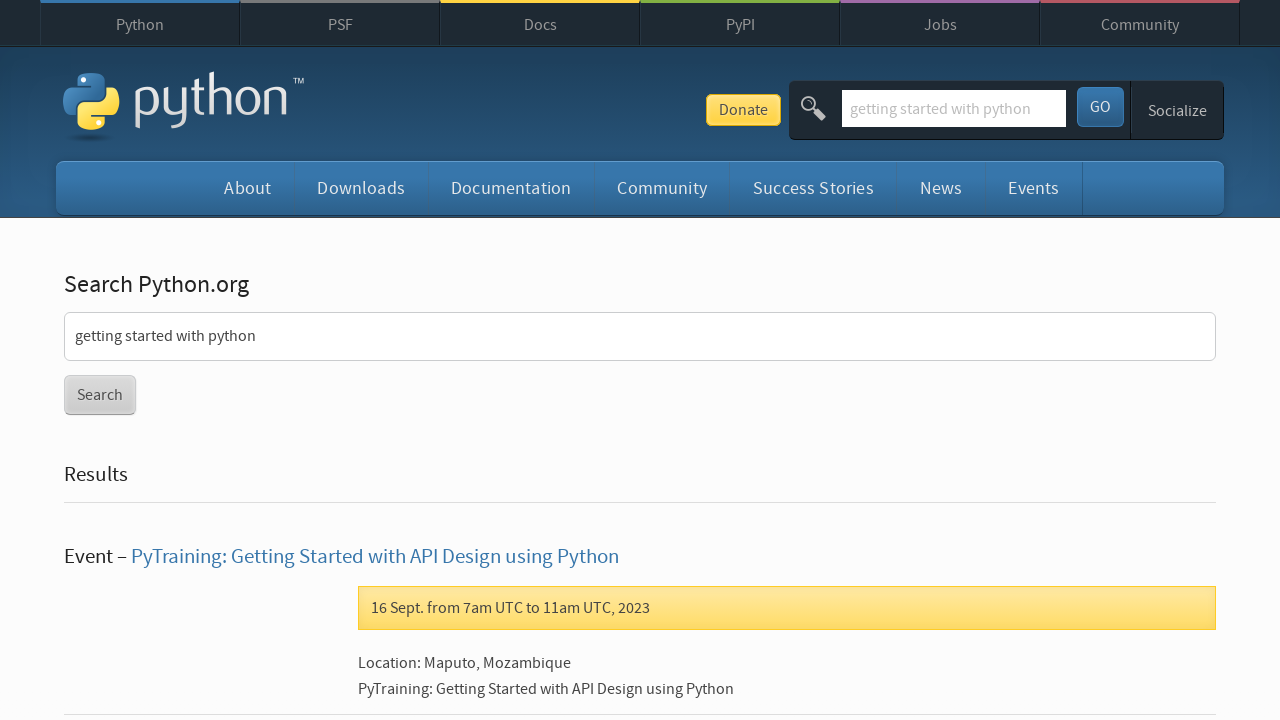